Tests right-clicking to open a context menu and hovering over a menu option

Starting URL: http://swisnl.github.io/jQuery-contextMenu/demo.html

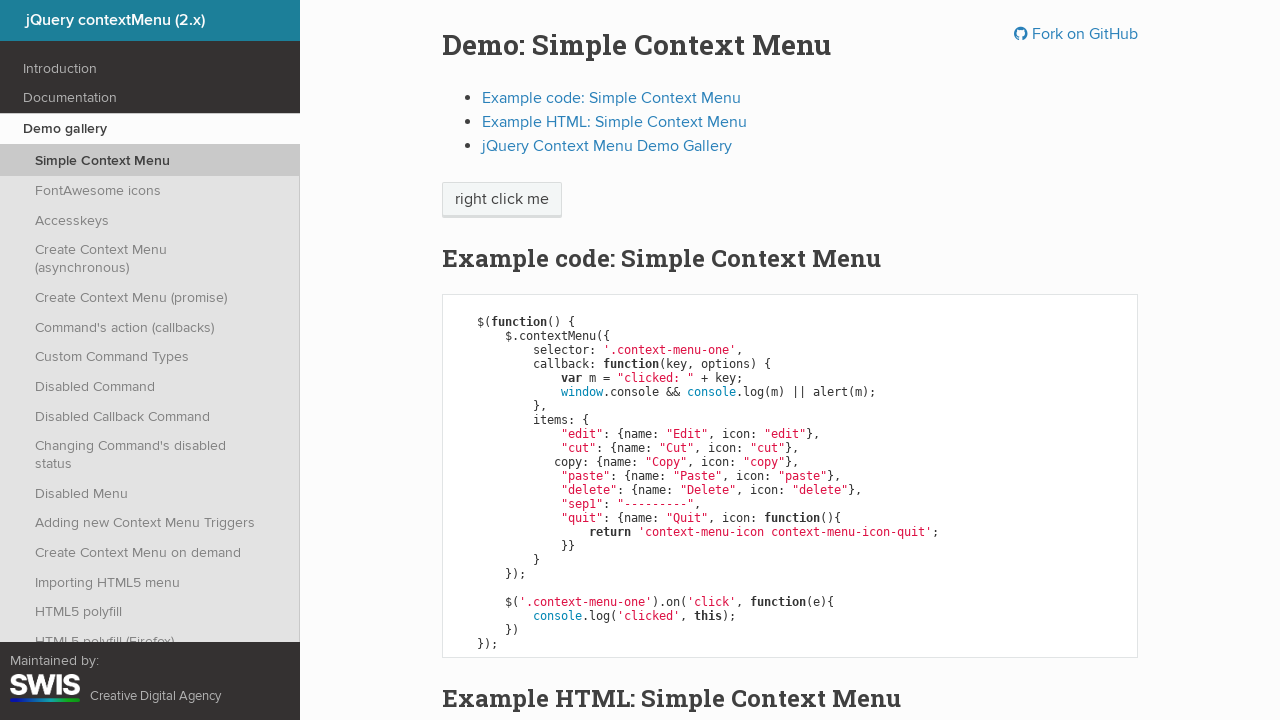

Right-clicked on span element to open context menu at (502, 200) on //p/span
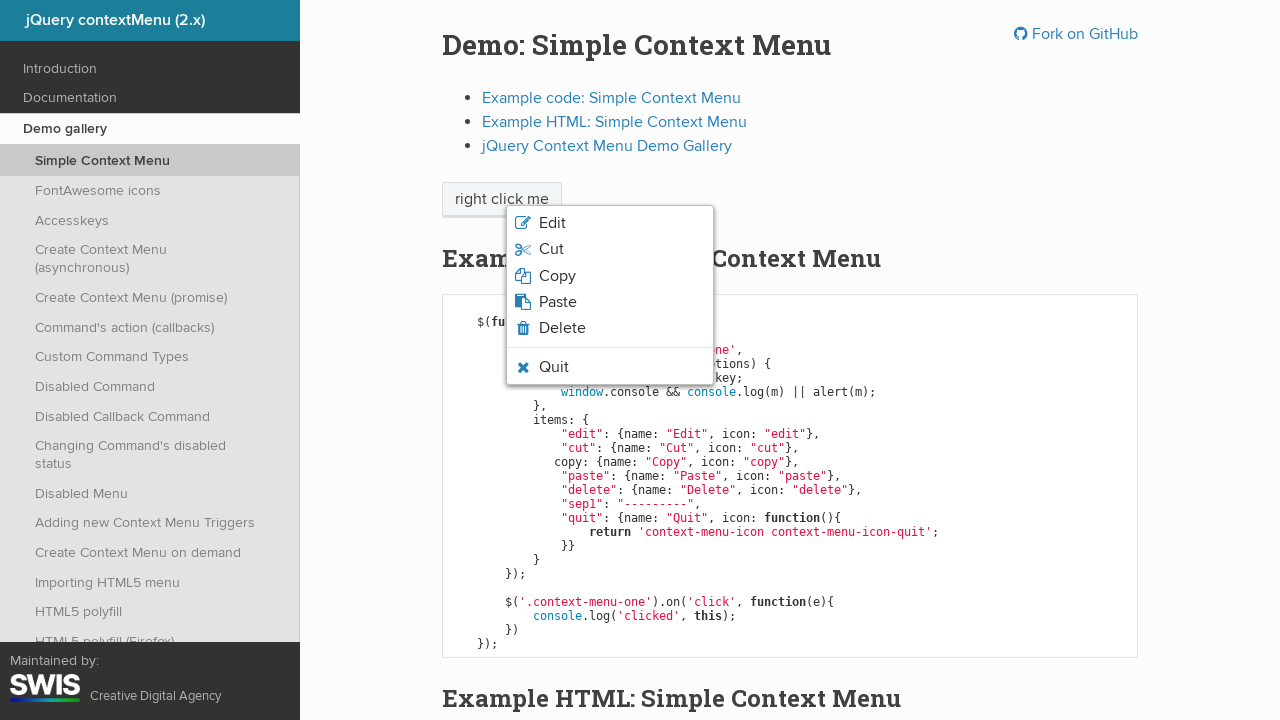

Hovered over 'Quit' menu option at (554, 367) on xpath=//span[text()='Quit']
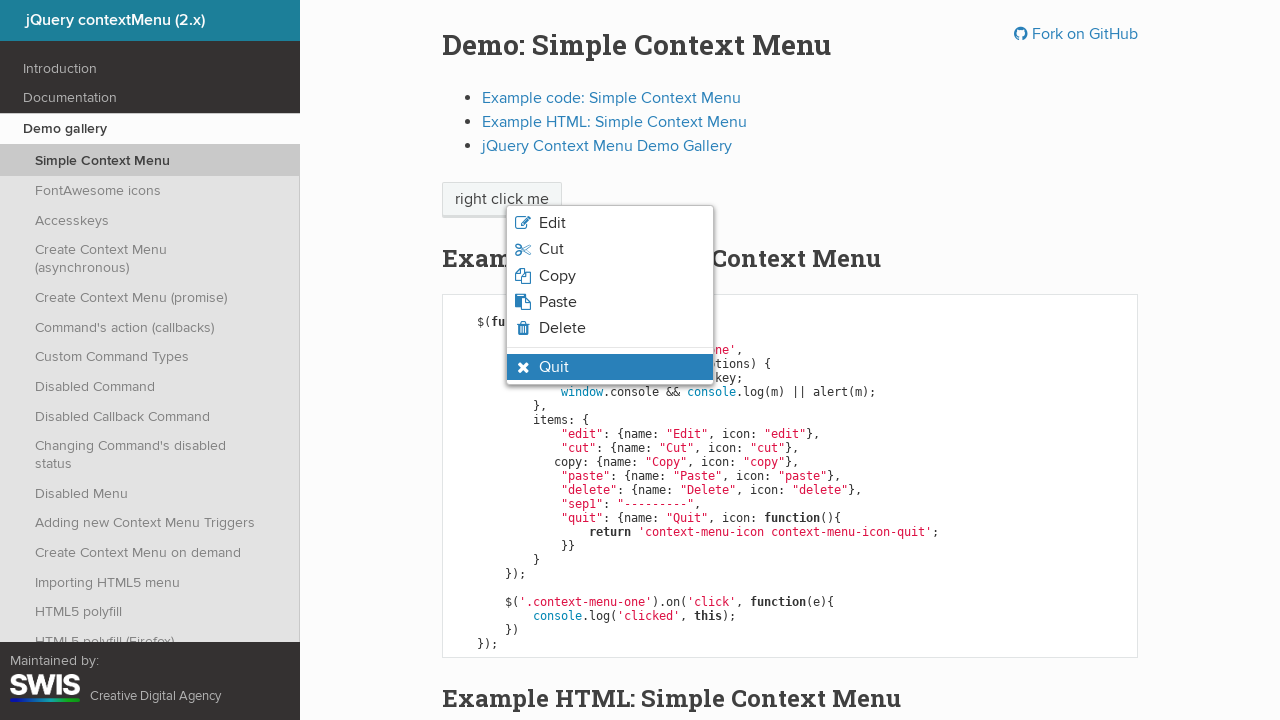

Clicked on the highlighted 'Quit' option at (554, 367) on xpath=//li[contains(@class,'context-menu-hover') and contains(@class,'context-me
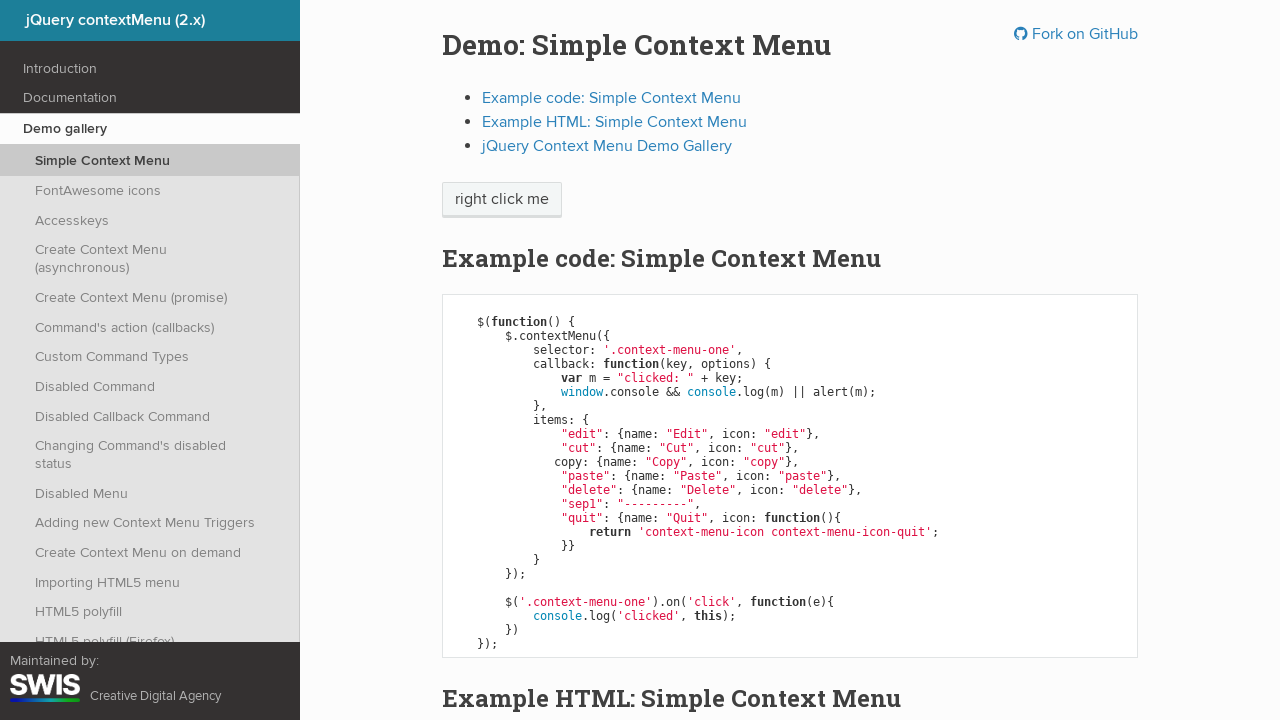

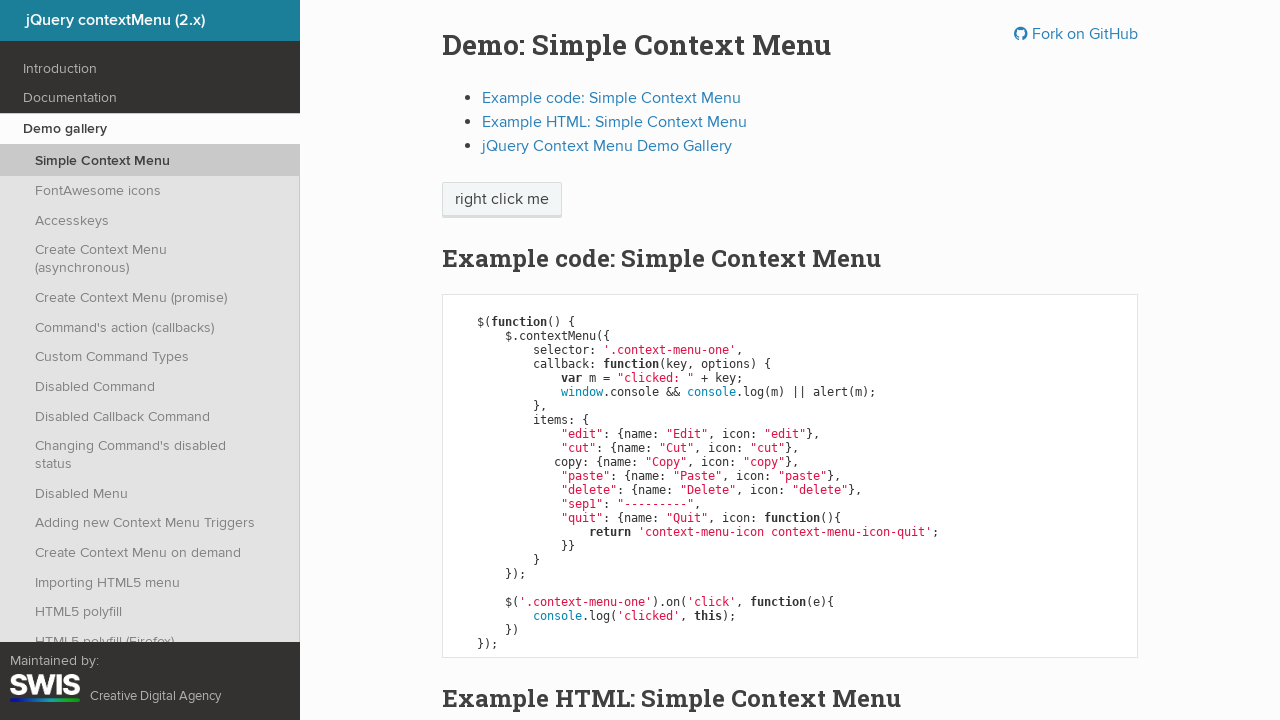